Tests checkbox/radio button functionality by navigating to radio page and checking/unchecking radio buttons

Starting URL: https://letcode.in/test

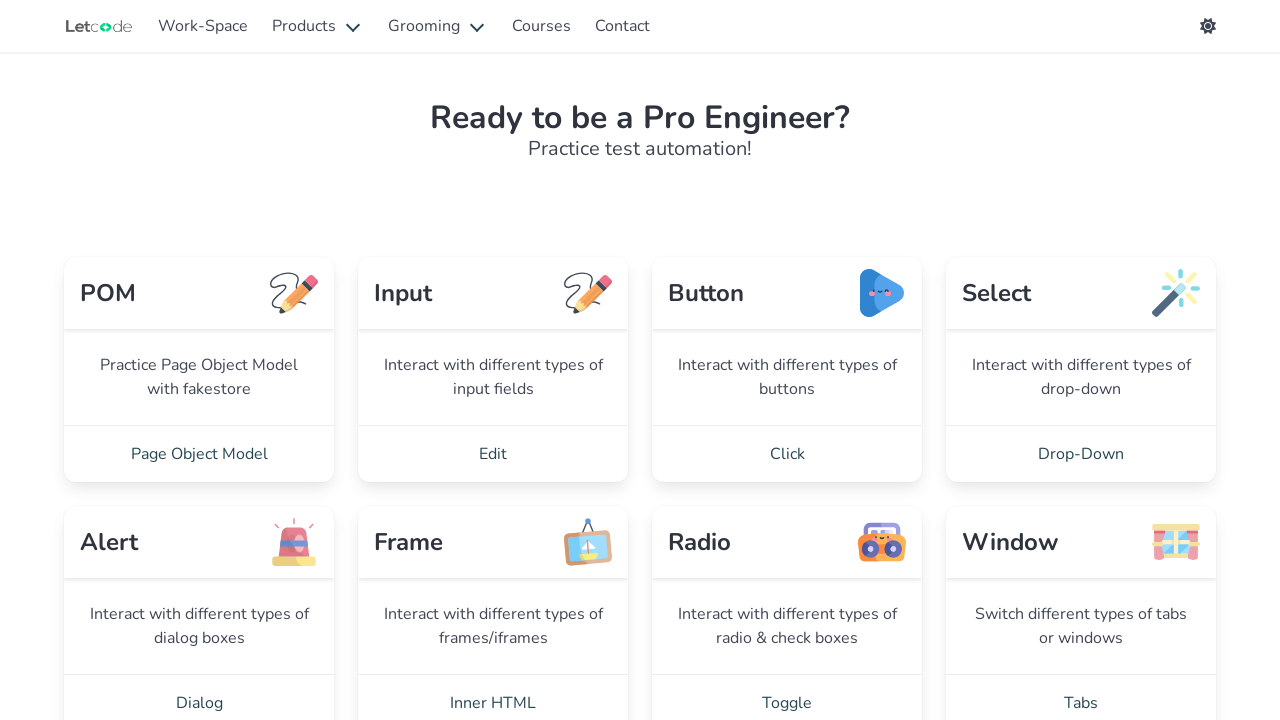

Clicked link to navigate to radio button test page at (787, 692) on a[href='/radio']
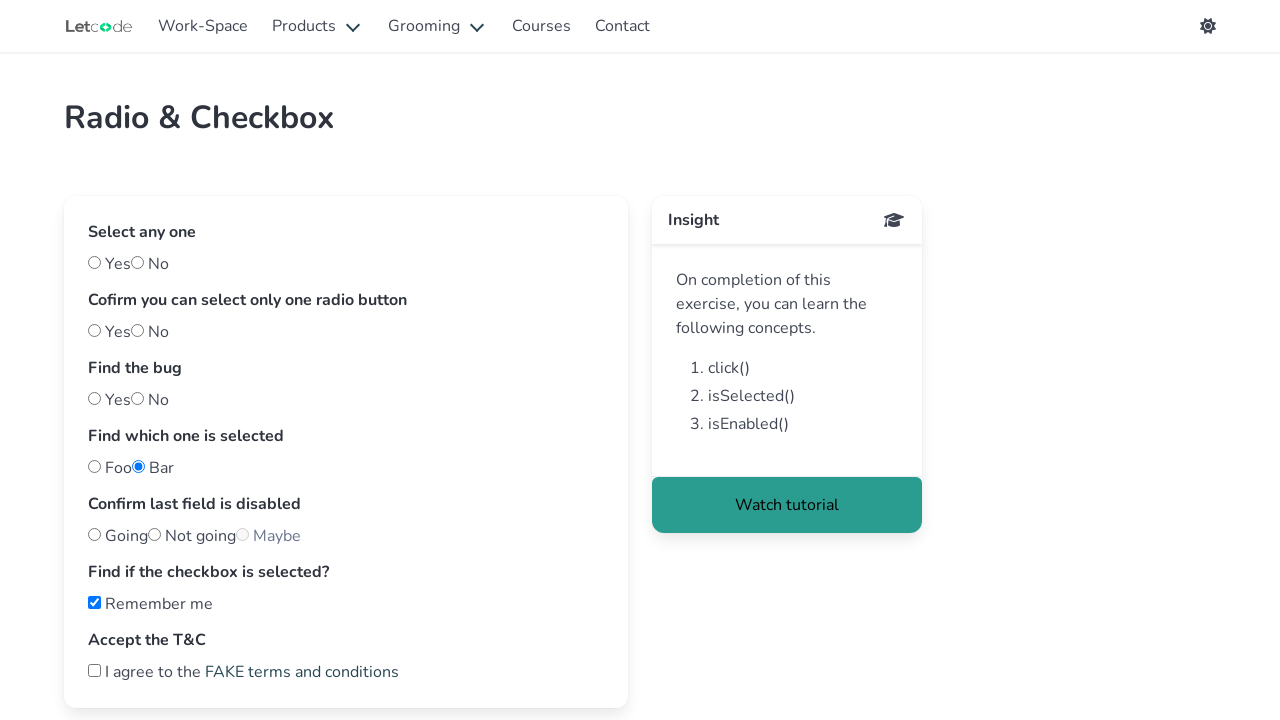

Checked the 'Yes' radio button at (94, 262) on input#yes
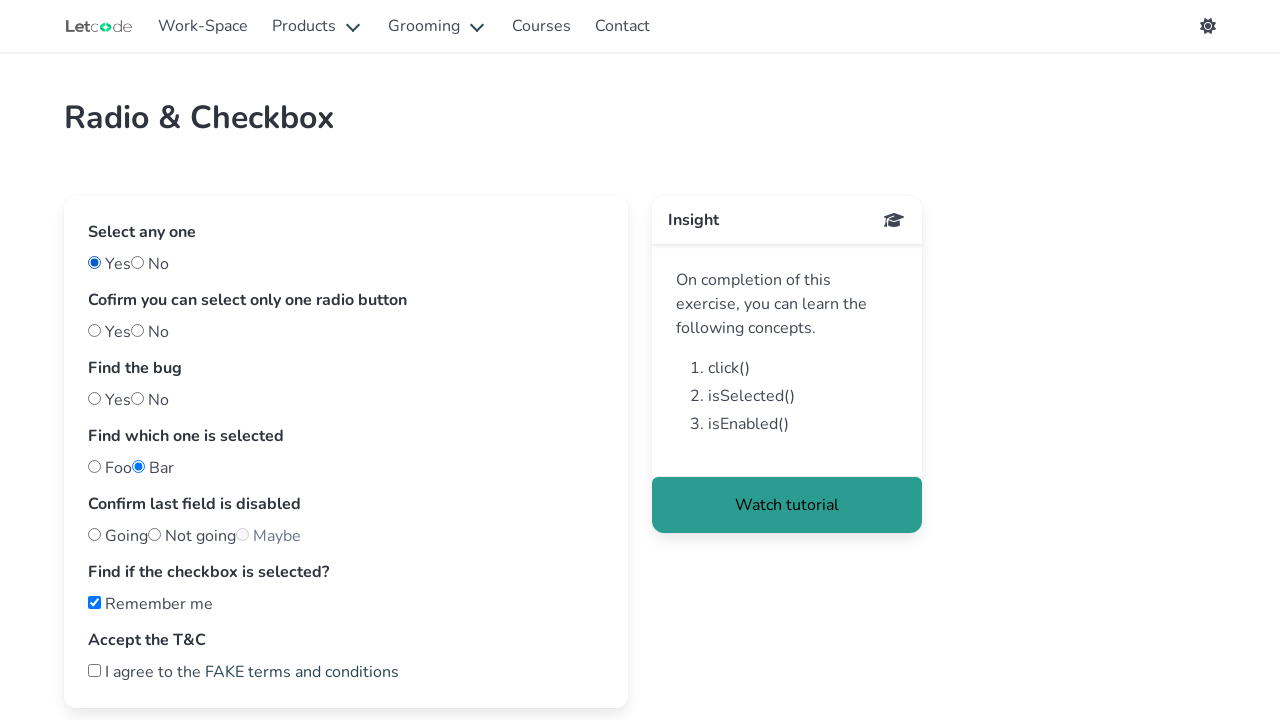

Unchecked another radio button option at (94, 602) on xpath=(//div[@class='field'])[6]/label[2]/input
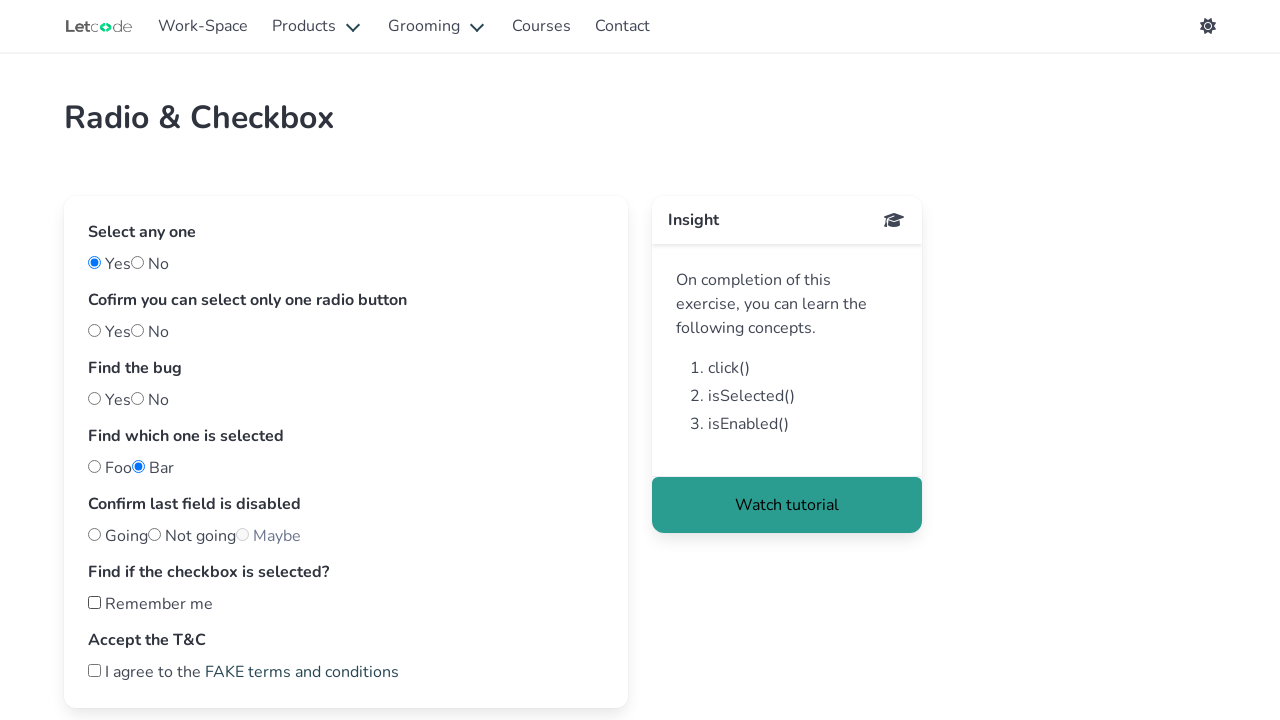

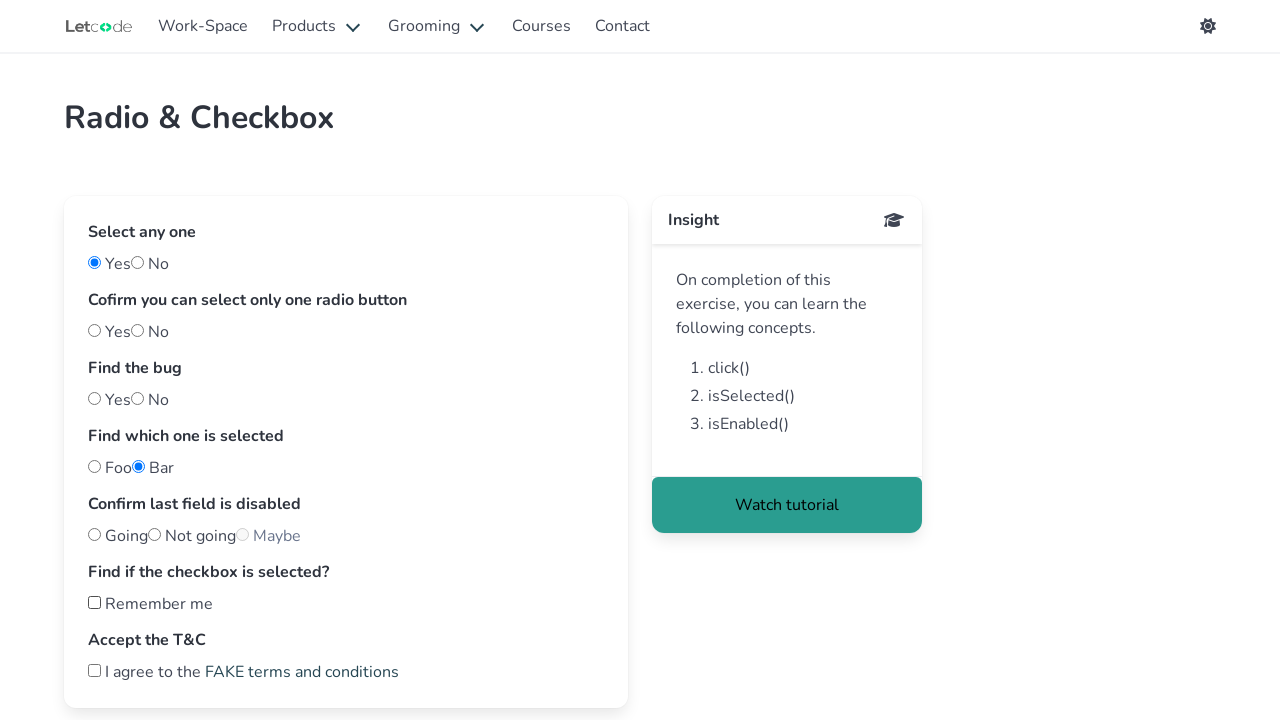